Tests navigation by clicking on A/B Testing link, verifying page title, navigating back, and verifying the home page title

Starting URL: https://practice.cydeo.com

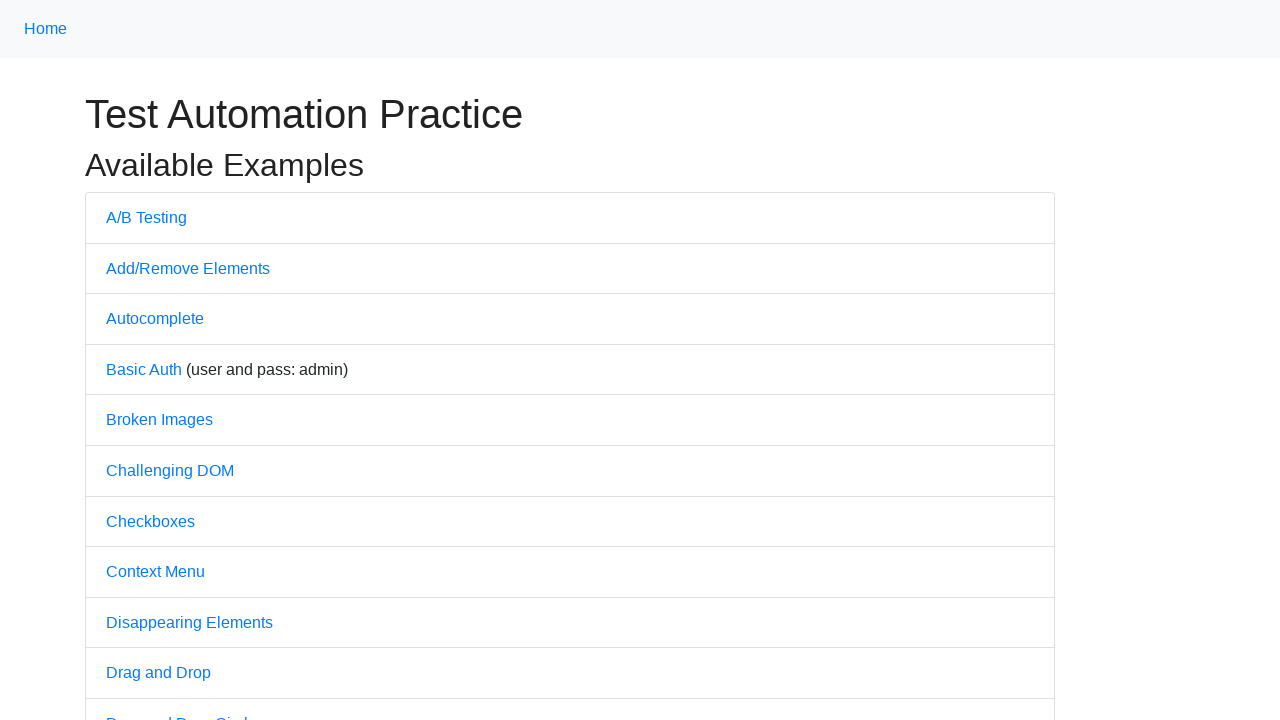

Clicked on A/B Testing link at (146, 217) on text=A/B Testing
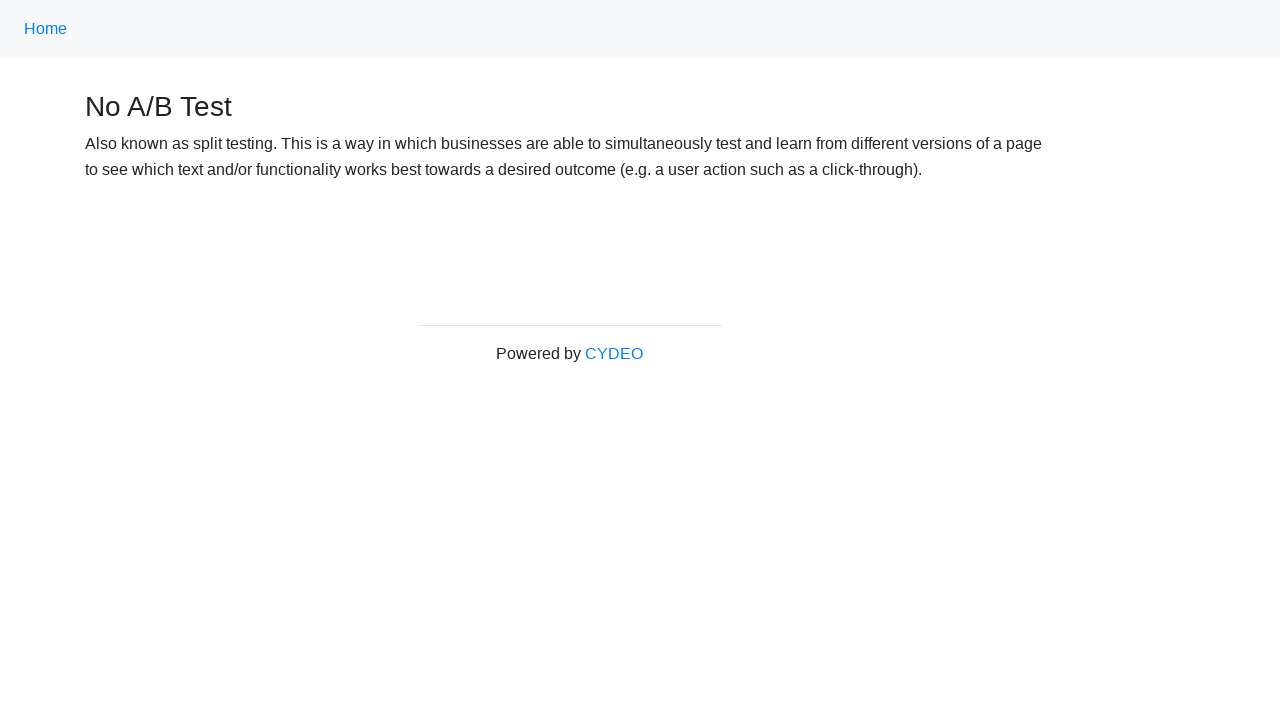

A/B Testing page loaded successfully
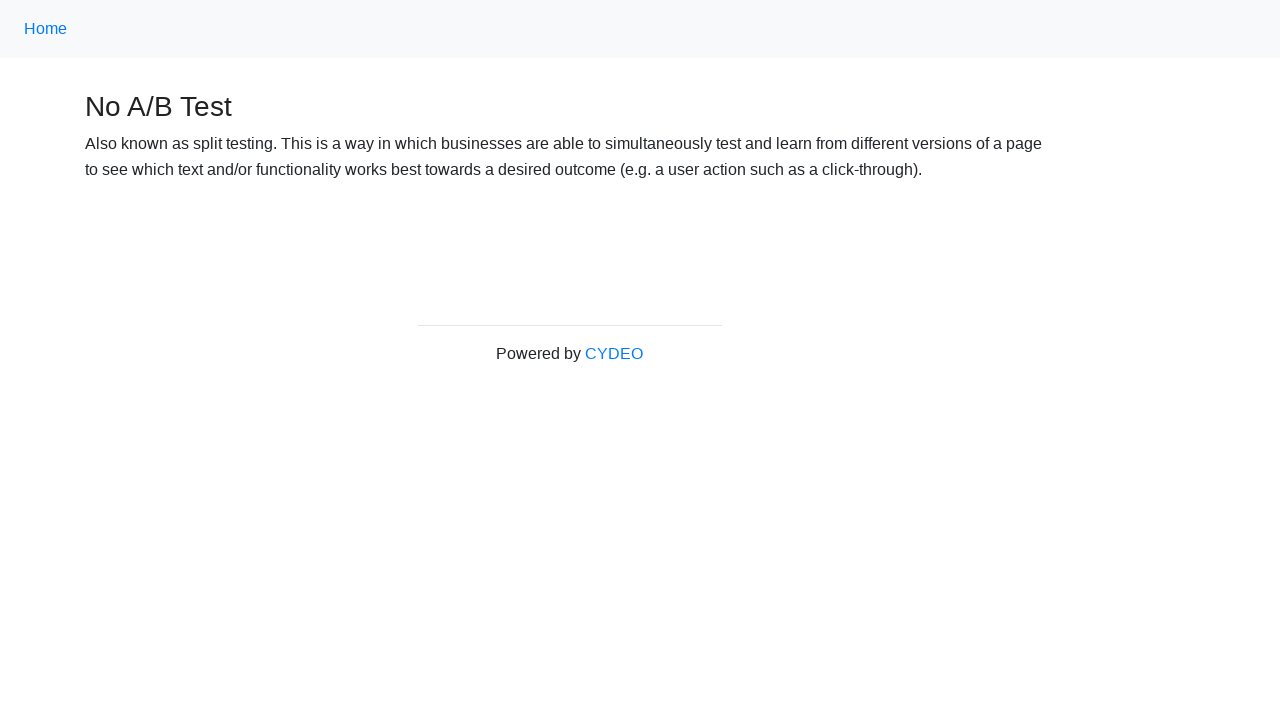

Navigated back to home page
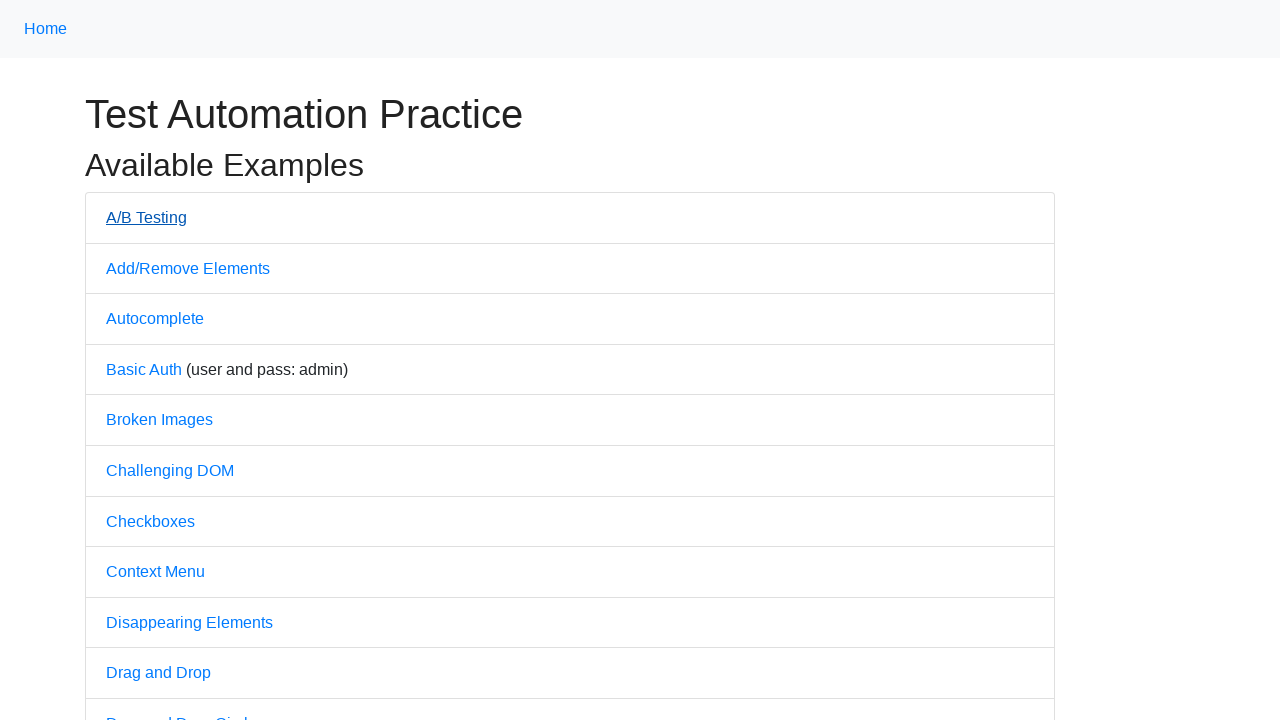

Home page loaded successfully
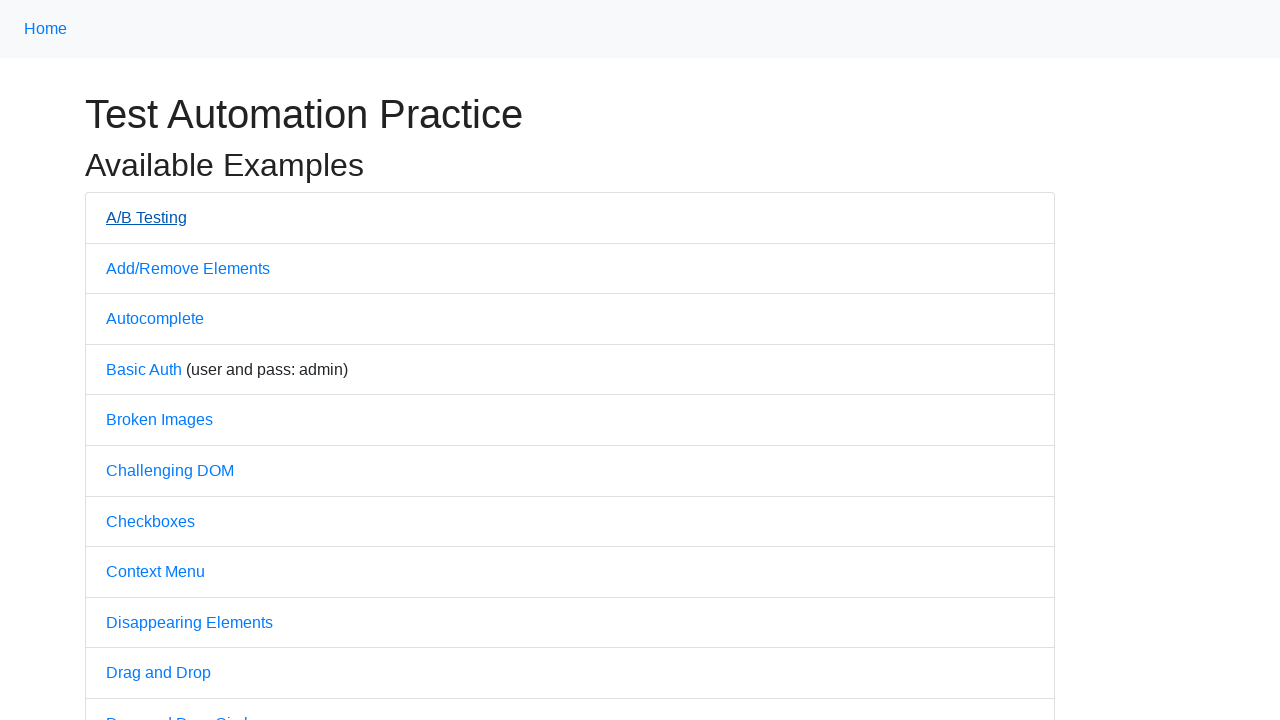

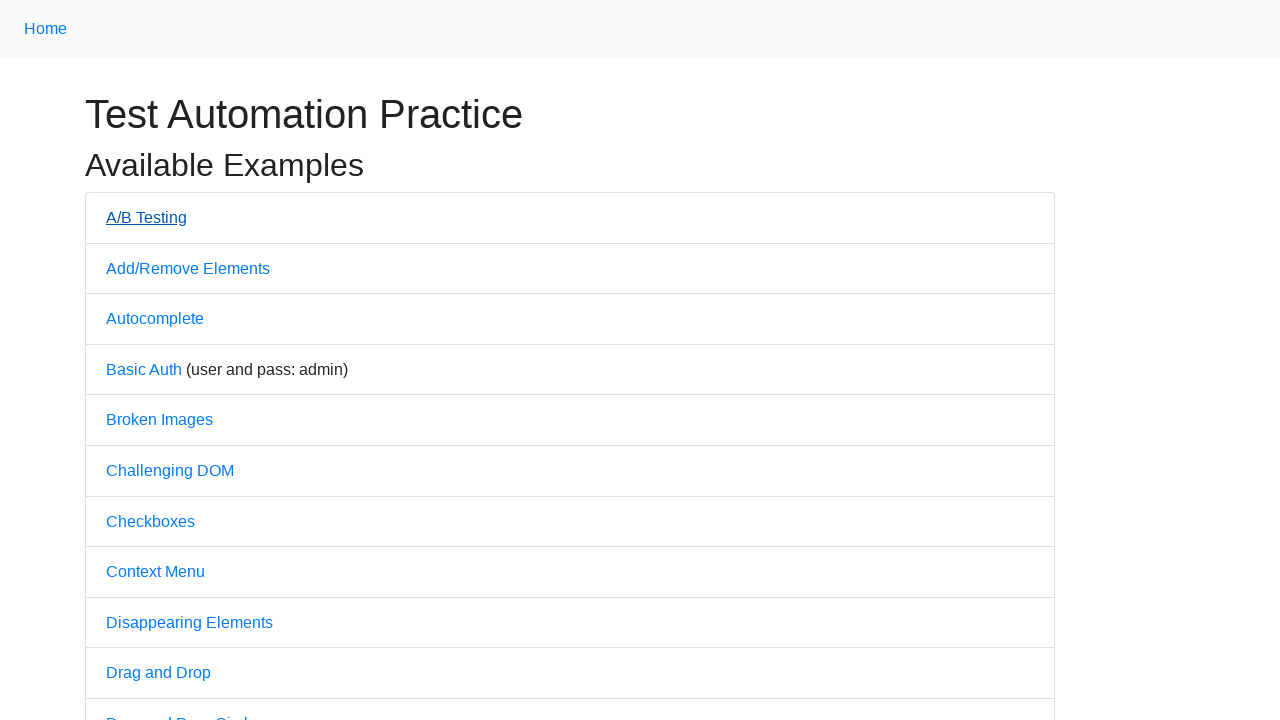